Tests unmarking todo items by unchecking their checkboxes.

Starting URL: https://demo.playwright.dev/todomvc

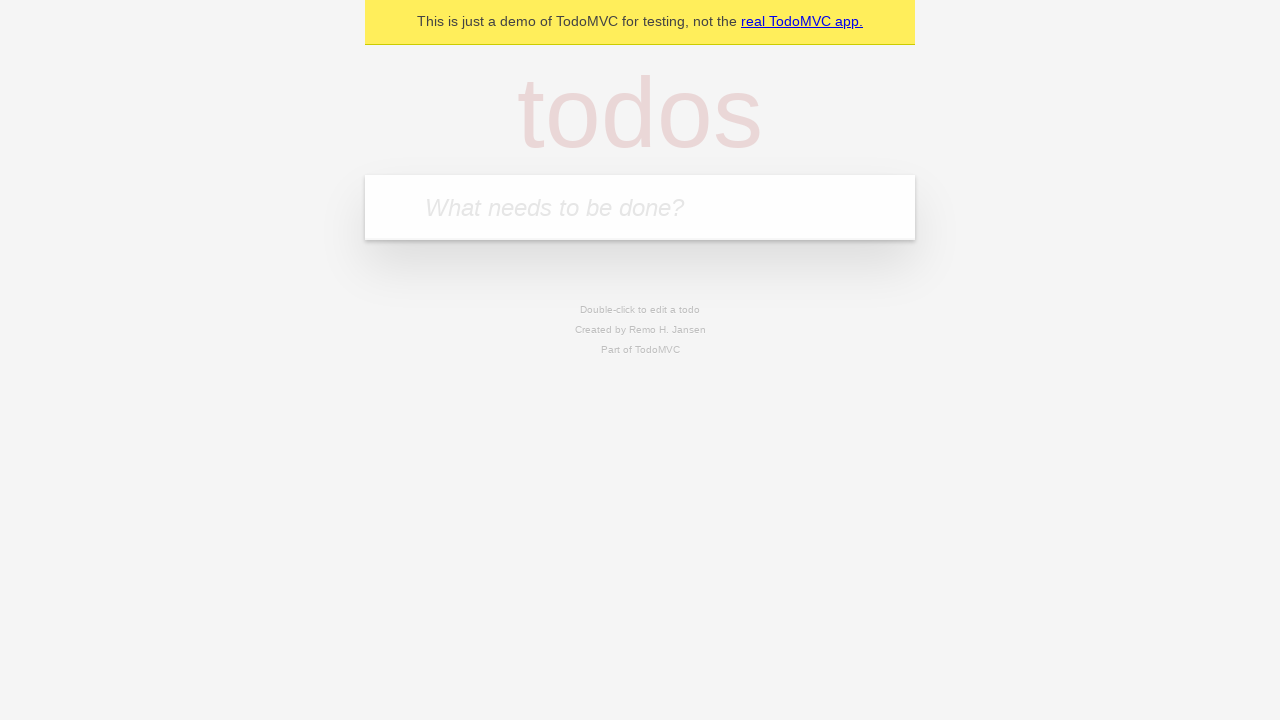

Filled todo input with 'buy some cheese' on internal:attr=[placeholder="What needs to be done?"i]
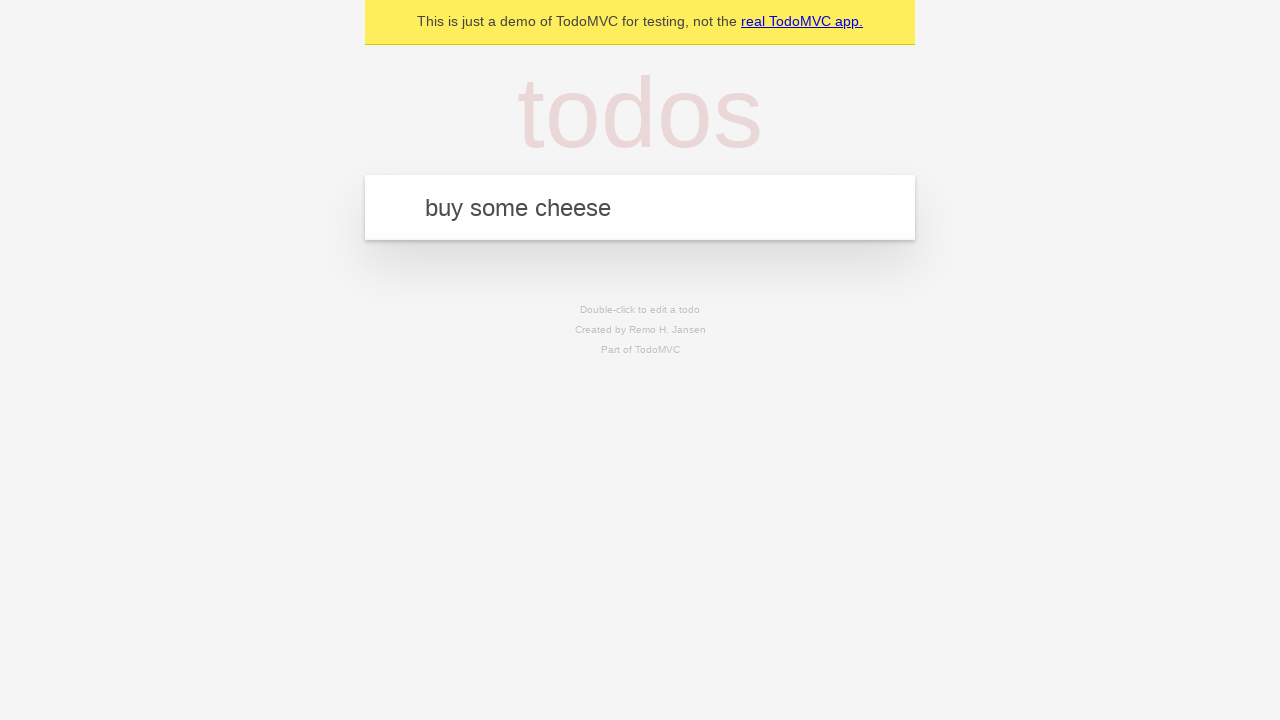

Pressed Enter to create todo item 'buy some cheese' on internal:attr=[placeholder="What needs to be done?"i]
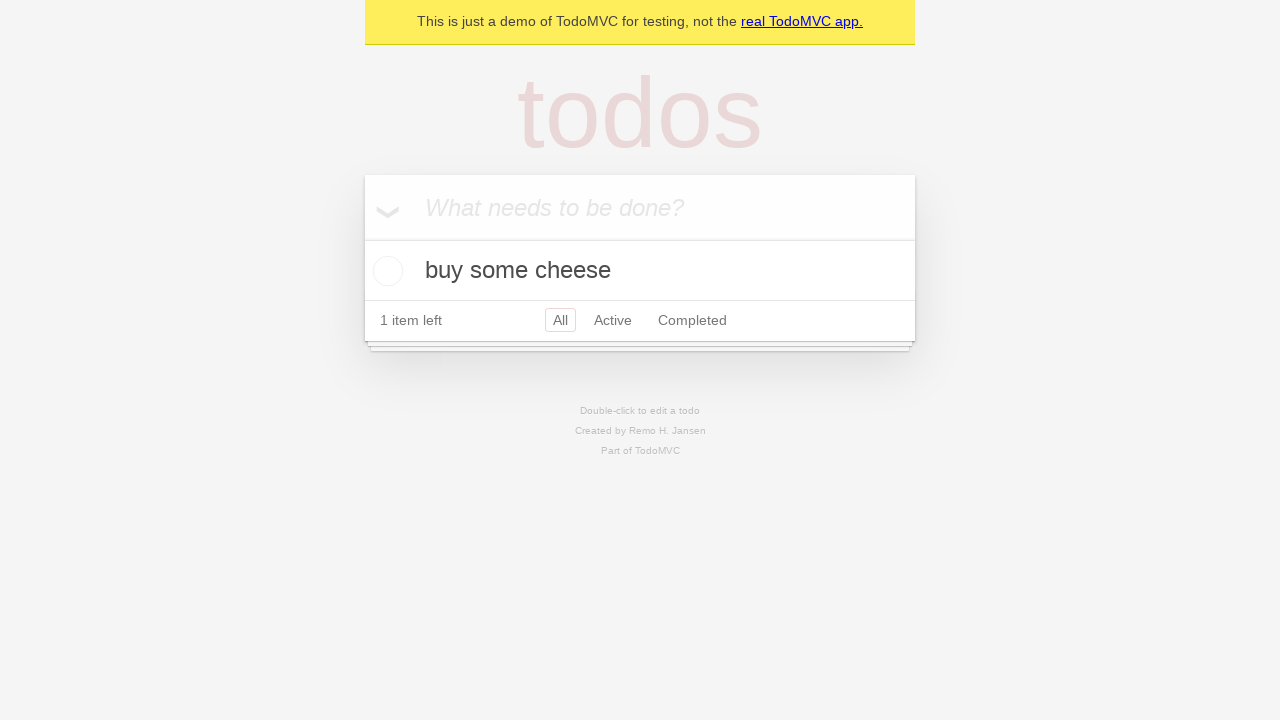

Filled todo input with 'feed the cat' on internal:attr=[placeholder="What needs to be done?"i]
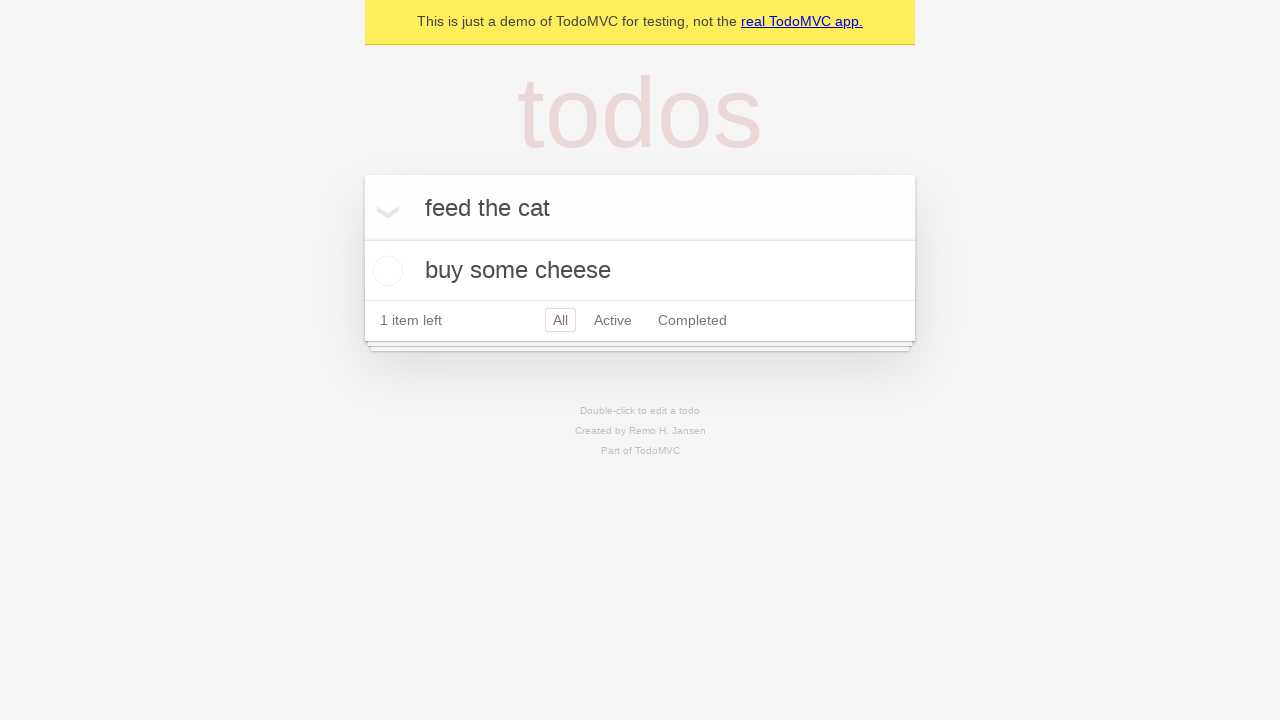

Pressed Enter to create todo item 'feed the cat' on internal:attr=[placeholder="What needs to be done?"i]
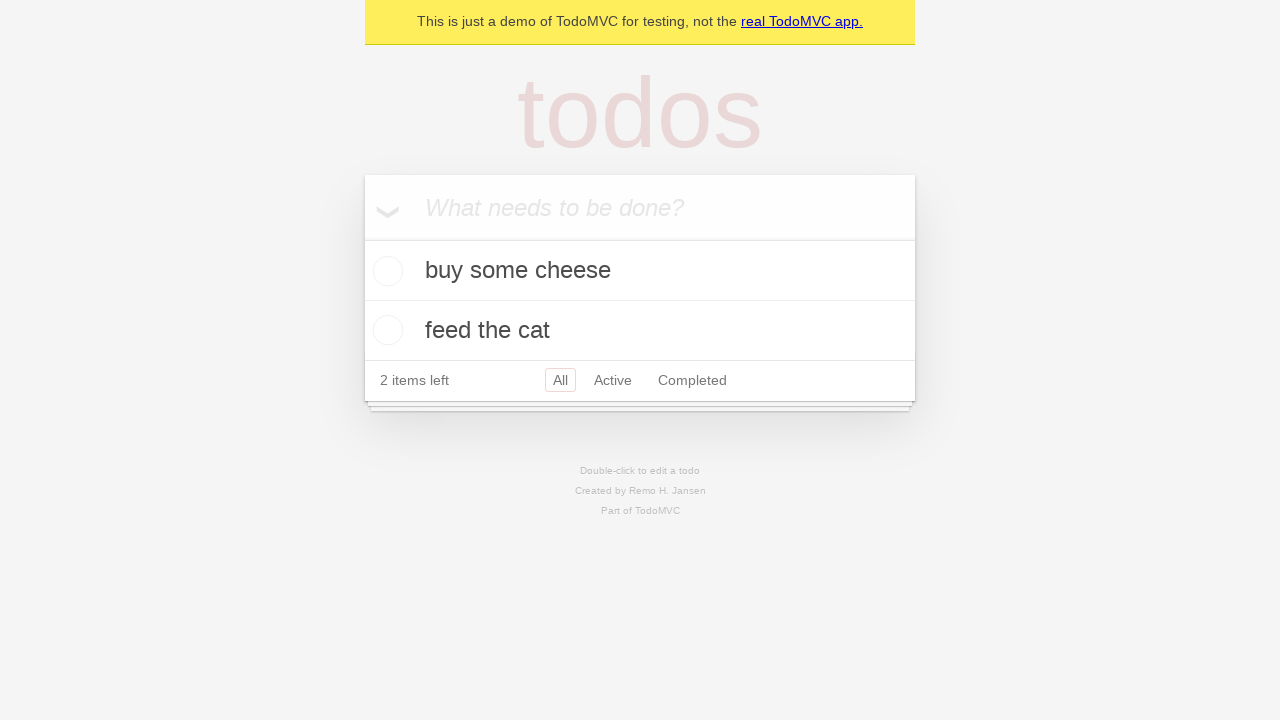

Located first todo item
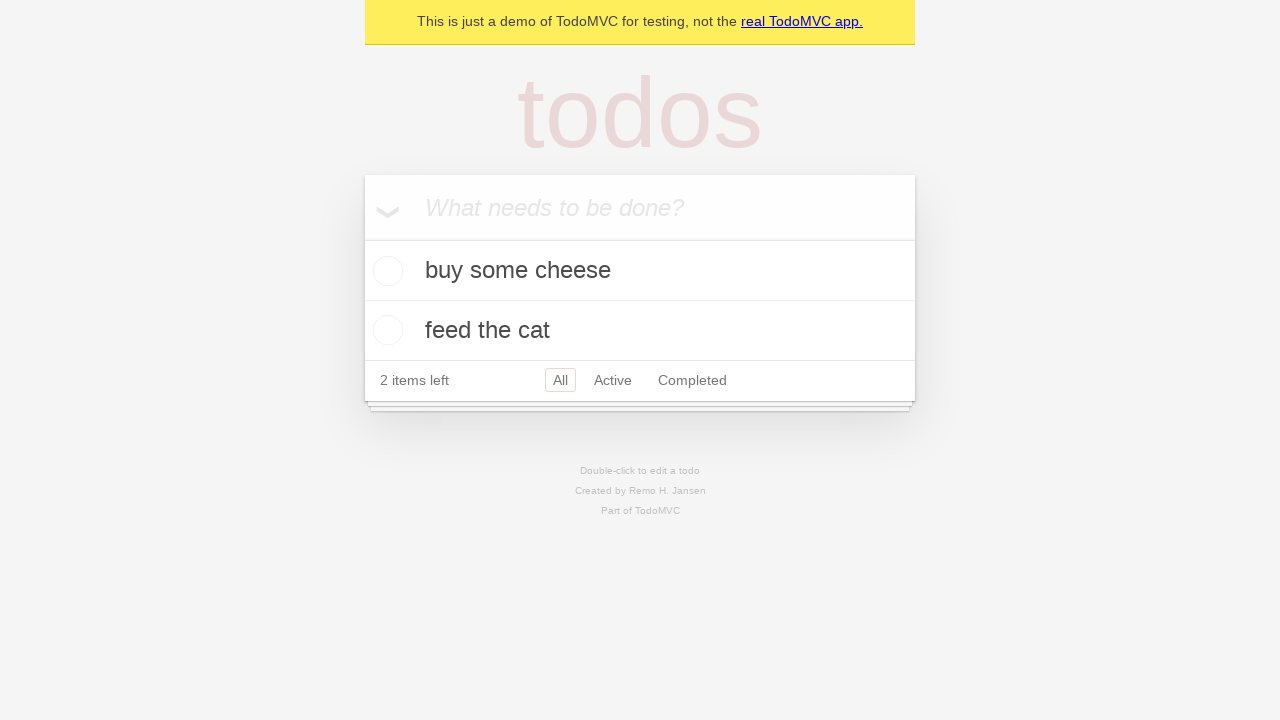

Located checkbox for first todo item
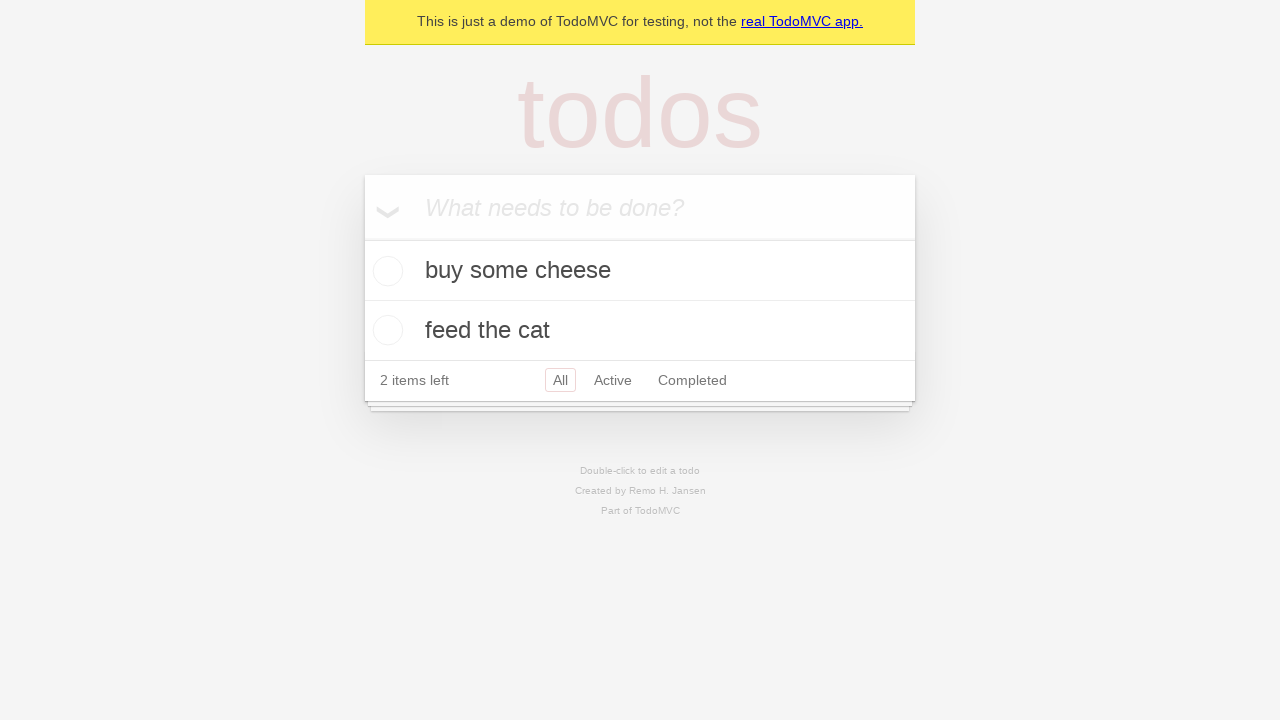

Checked the first todo item at (385, 271) on internal:testid=[data-testid="todo-item"s] >> nth=0 >> internal:role=checkbox
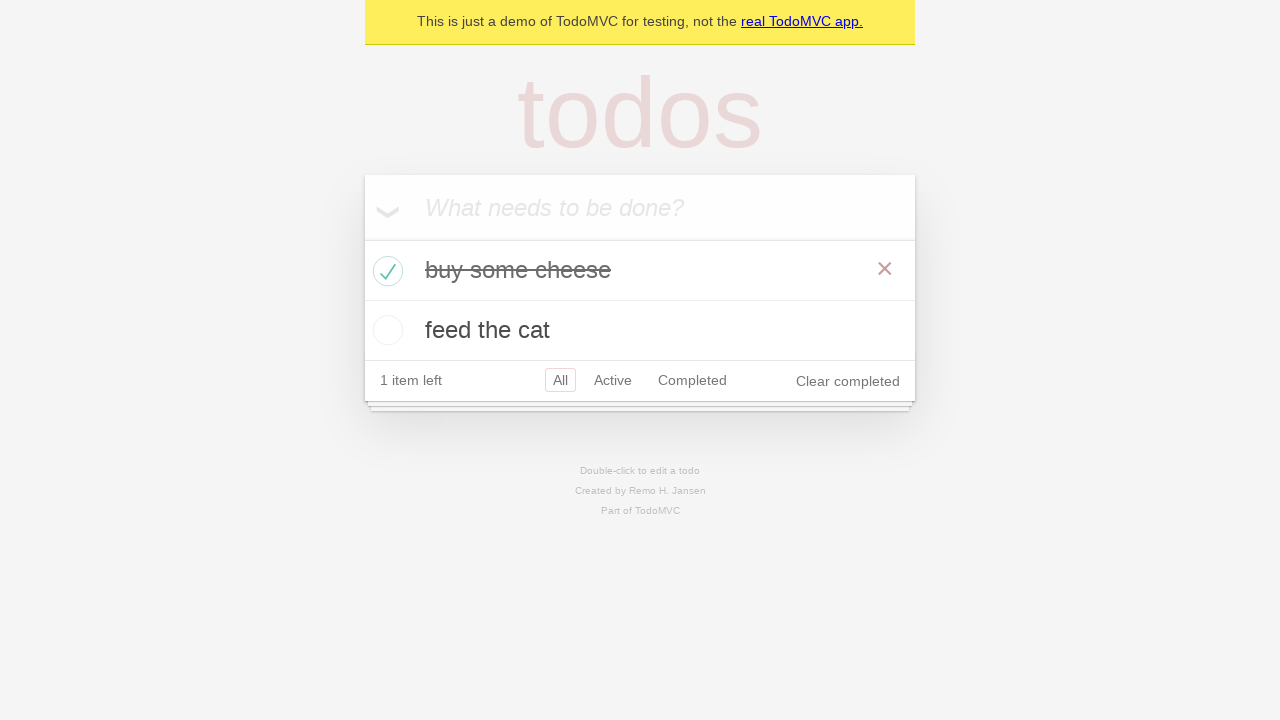

Verified that one todo item is marked as completed in localStorage
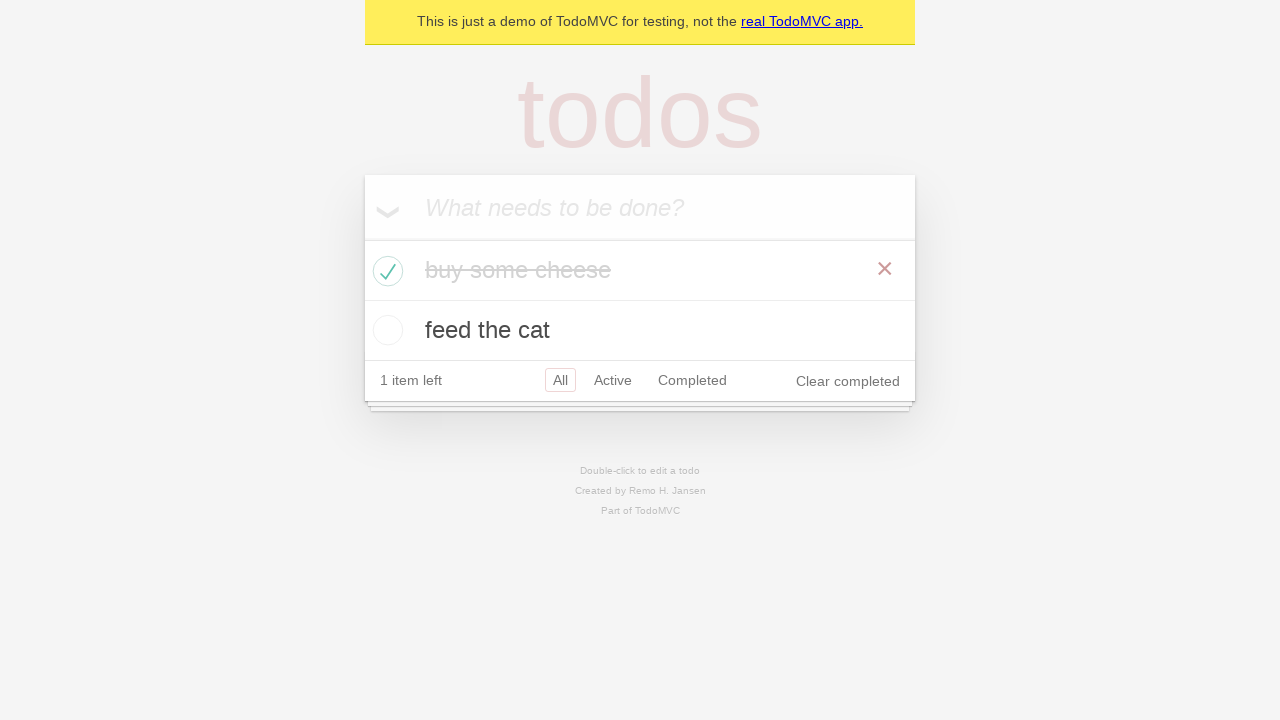

Unchecked the first todo item to mark it as incomplete at (385, 271) on internal:testid=[data-testid="todo-item"s] >> nth=0 >> internal:role=checkbox
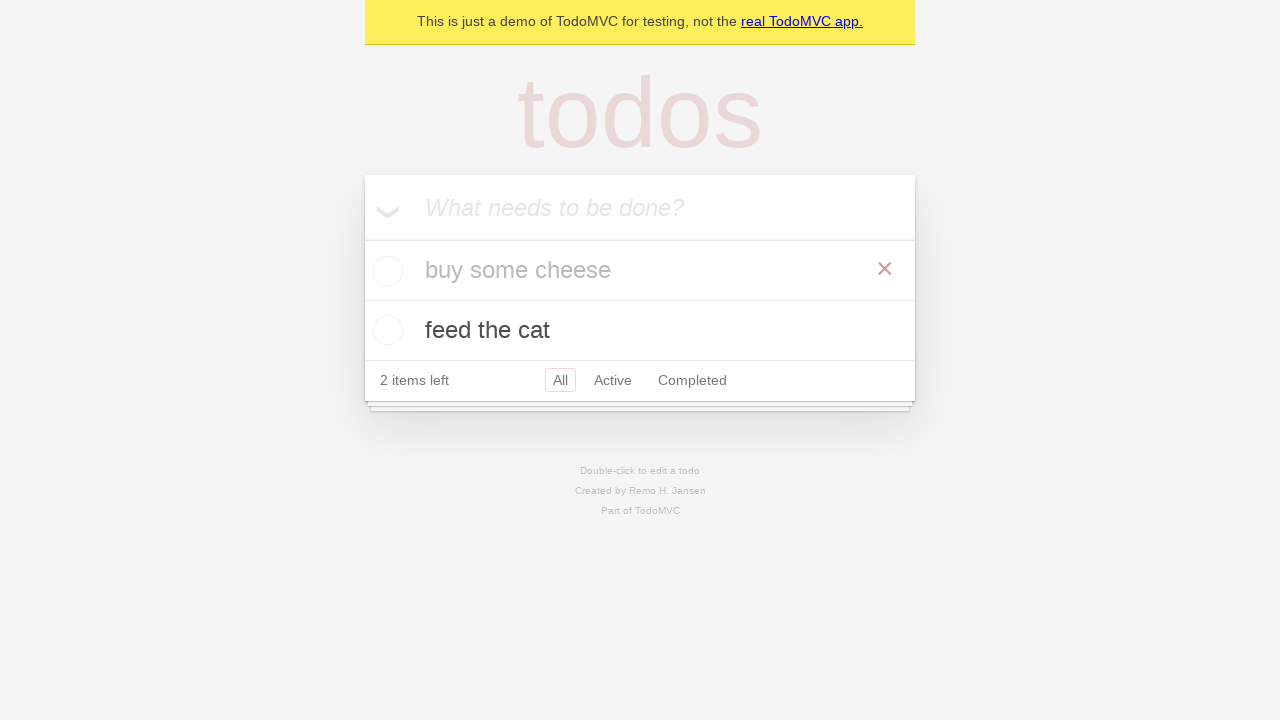

Verified that no todo items are marked as completed in localStorage
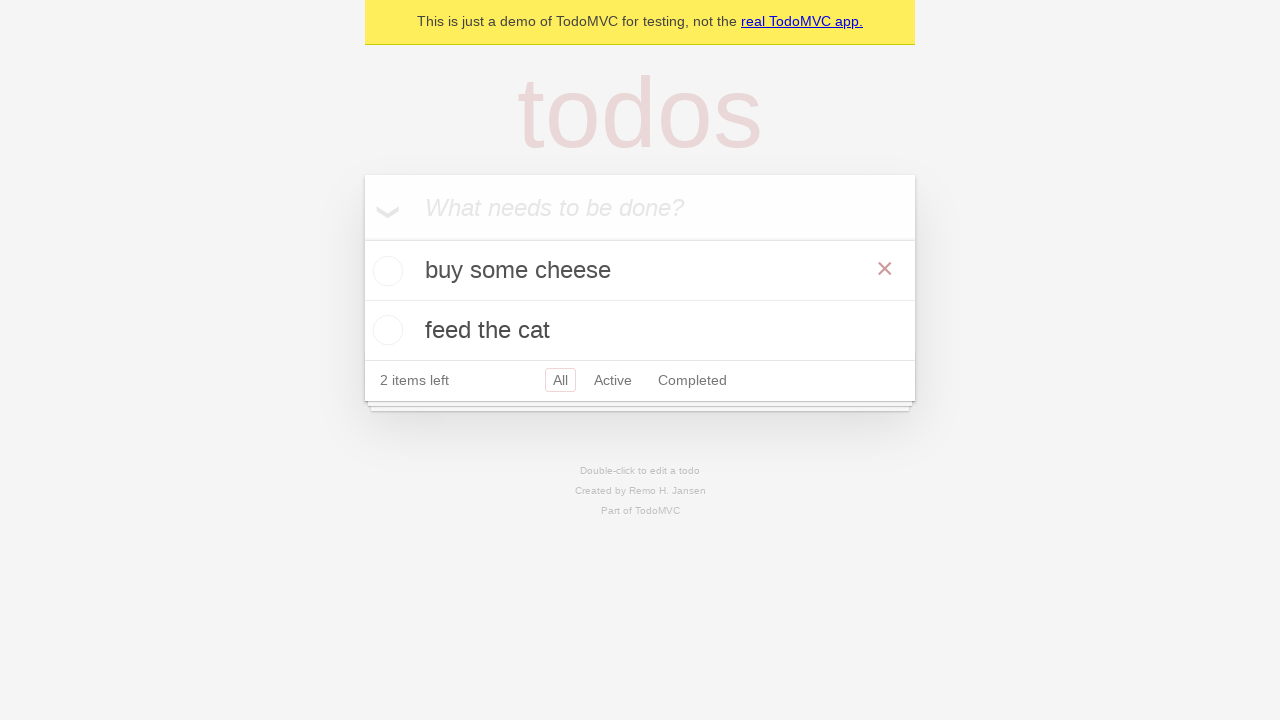

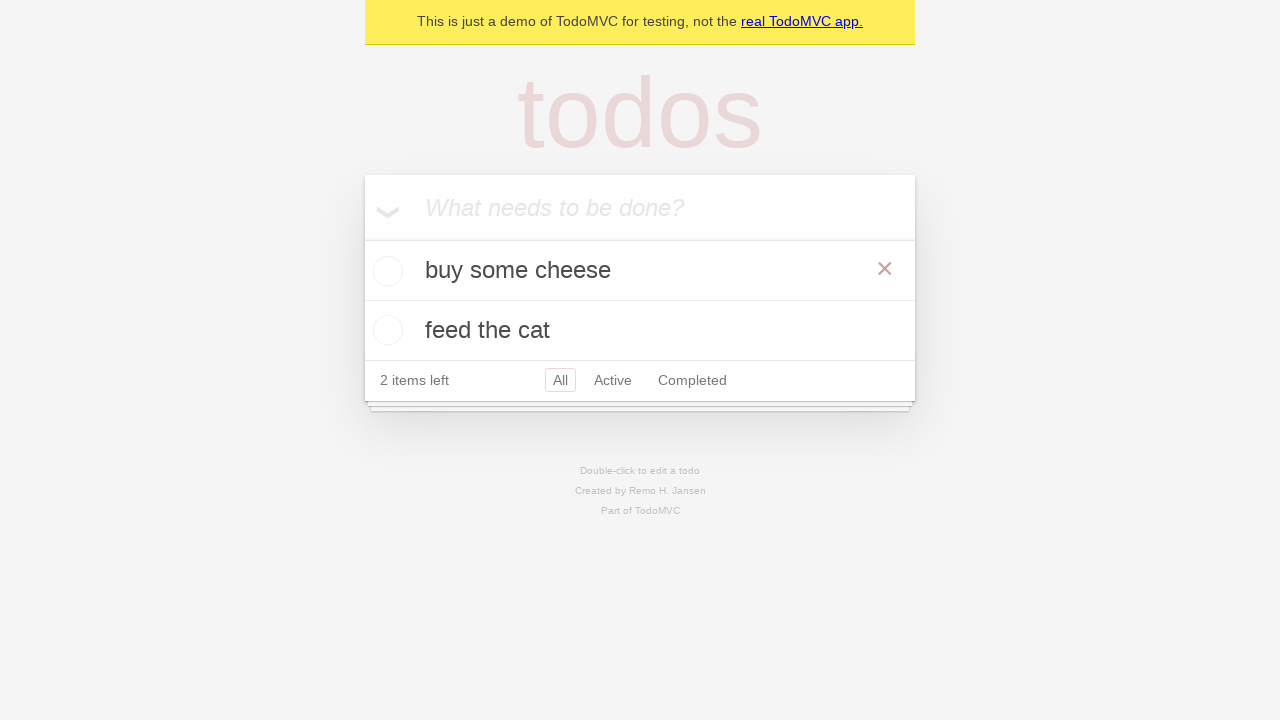